Opens Rediff Mail website in a new tab and iterates through all links on the page until finding one with text "Mone"

Starting URL: https://mail.rediff.com

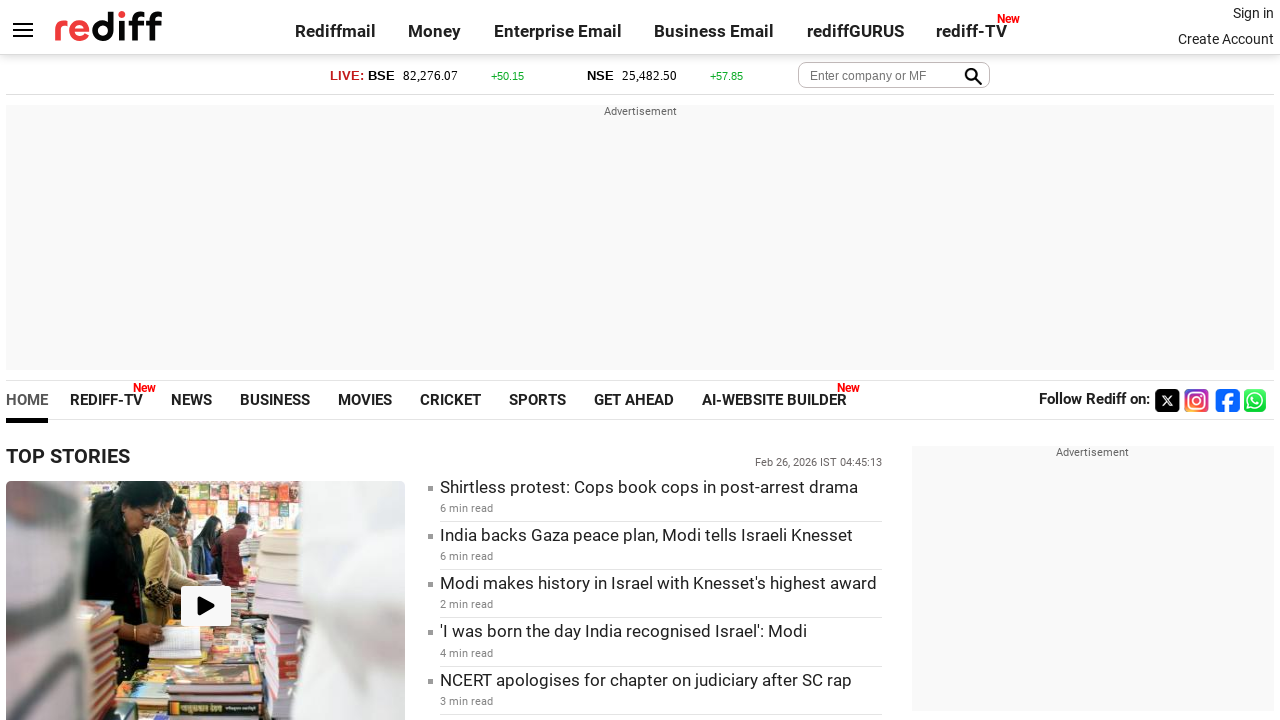

Opened Rediff Mail website in a new tab
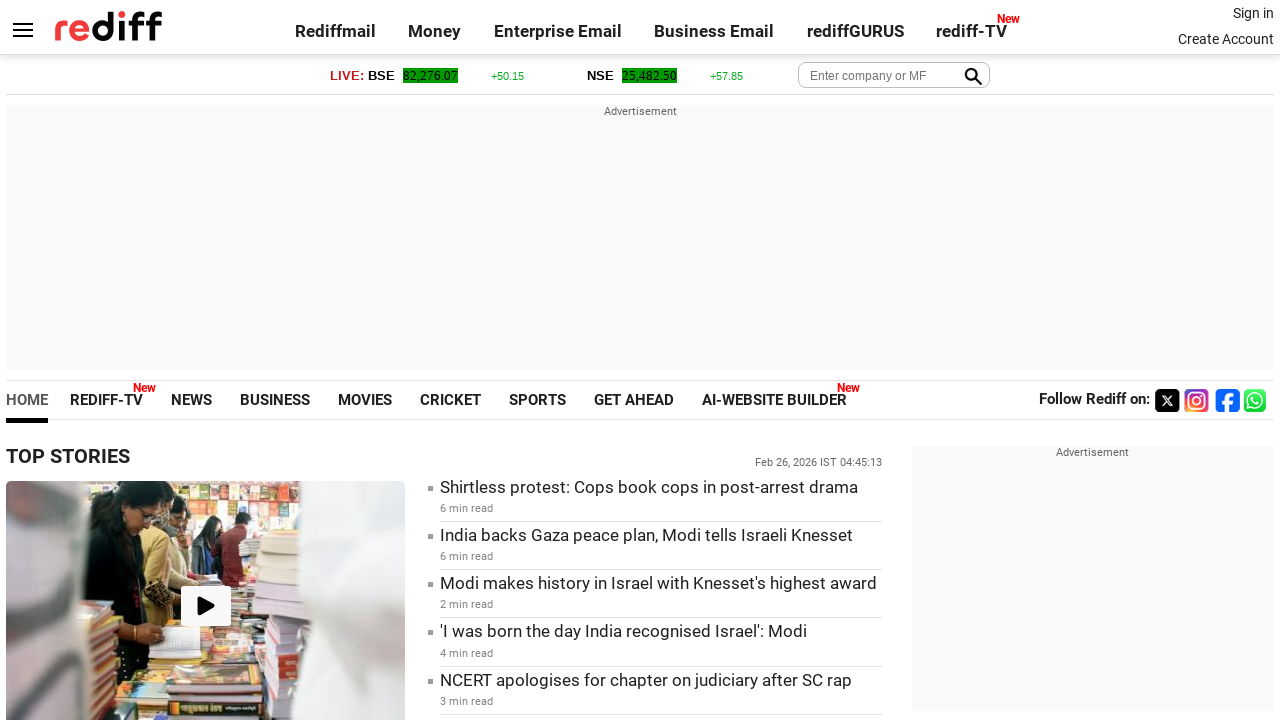

Retrieved all links from the page
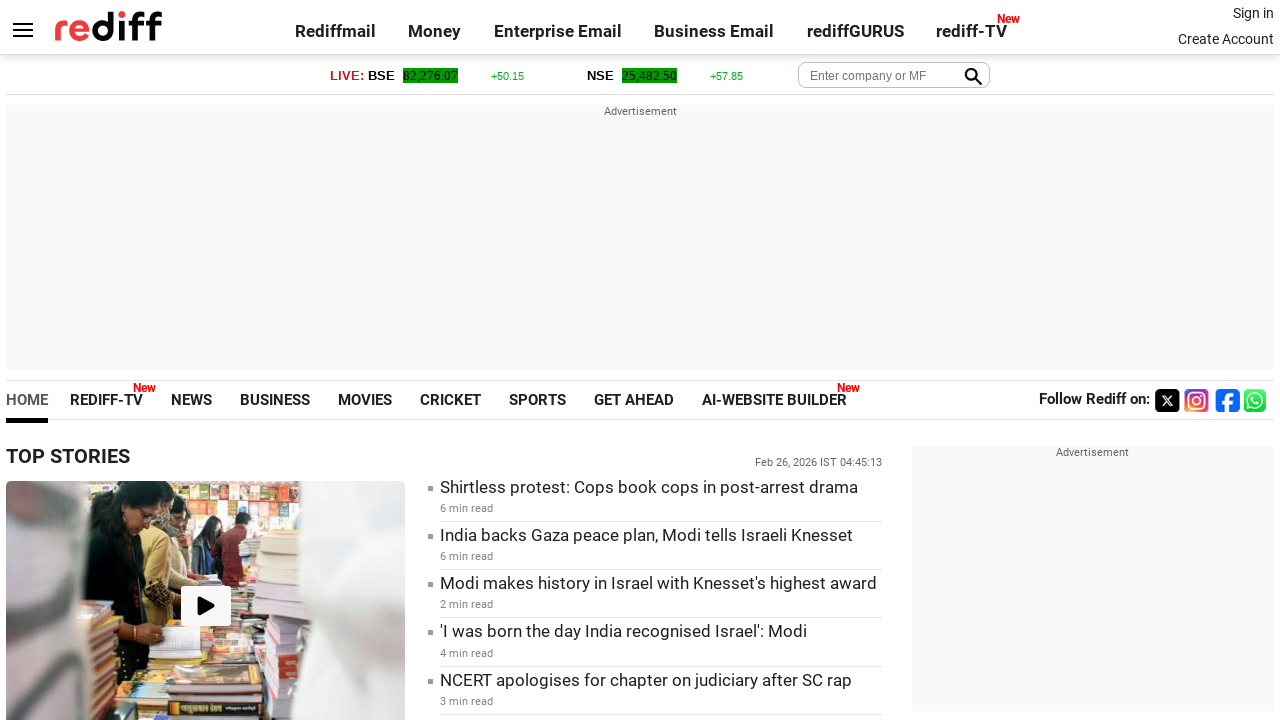

Checked link text content: ''
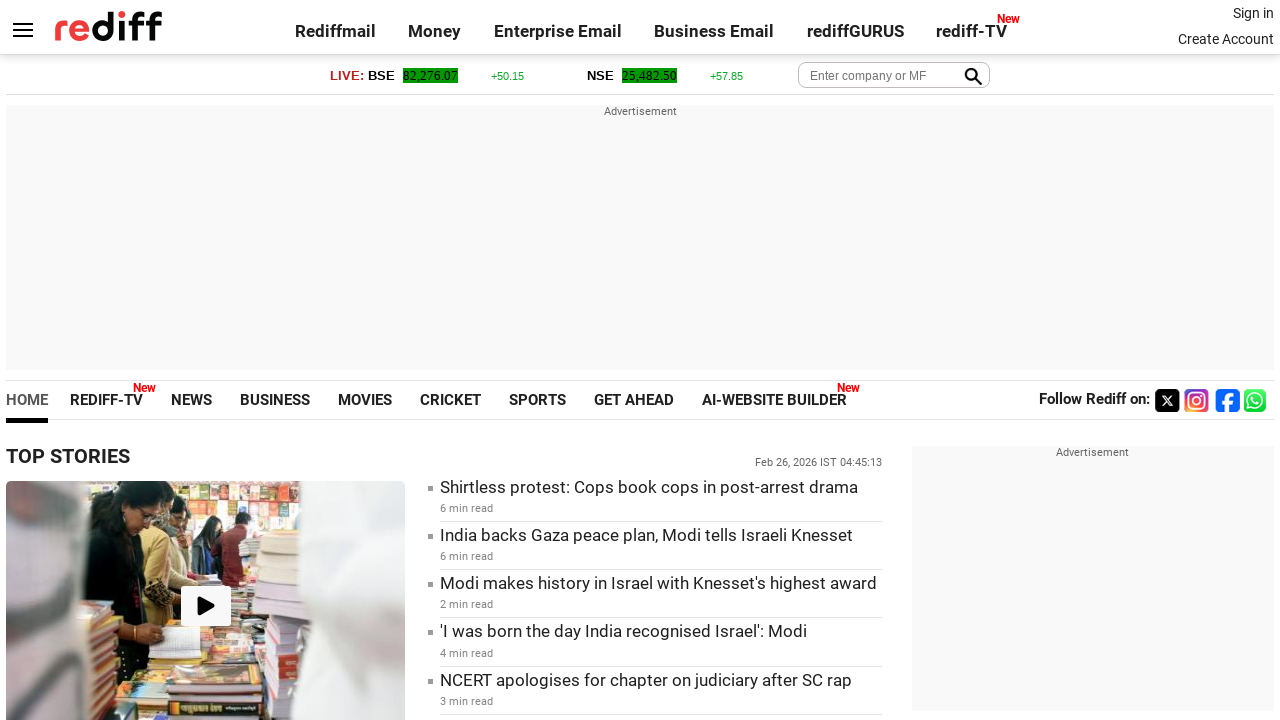

Checked link text content: 'Rediffmail'
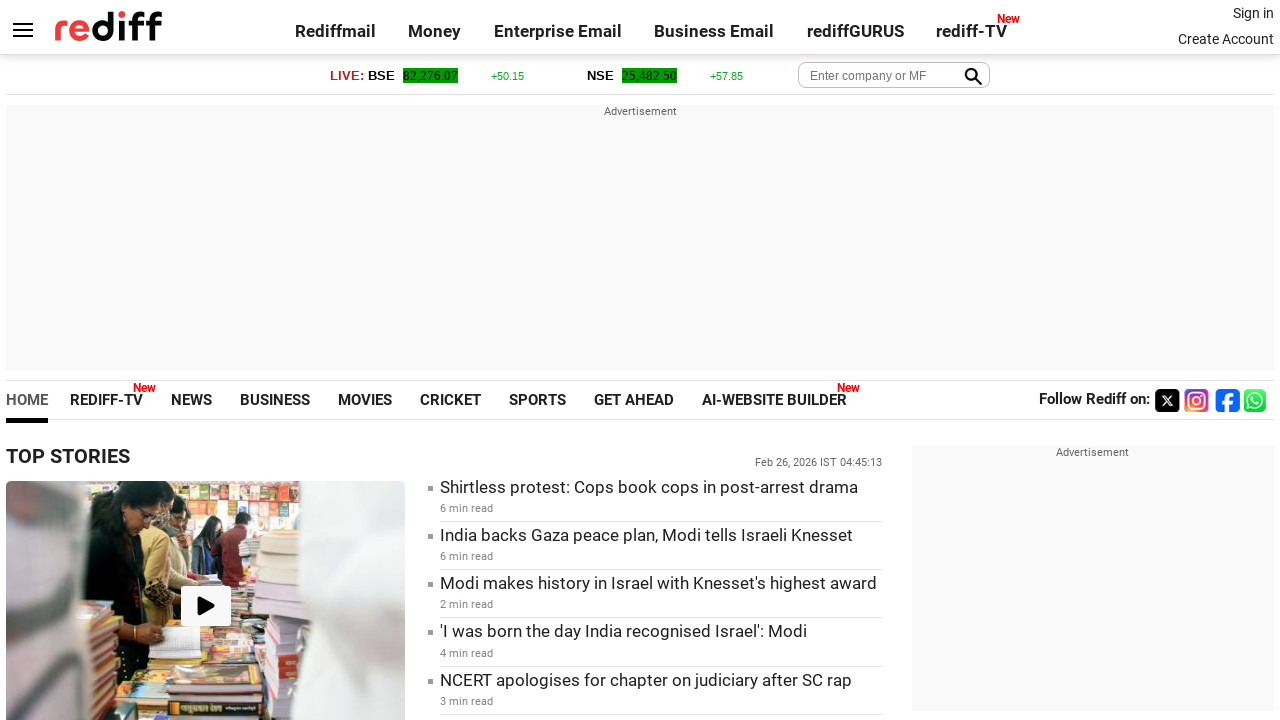

Checked link text content: 'Money'
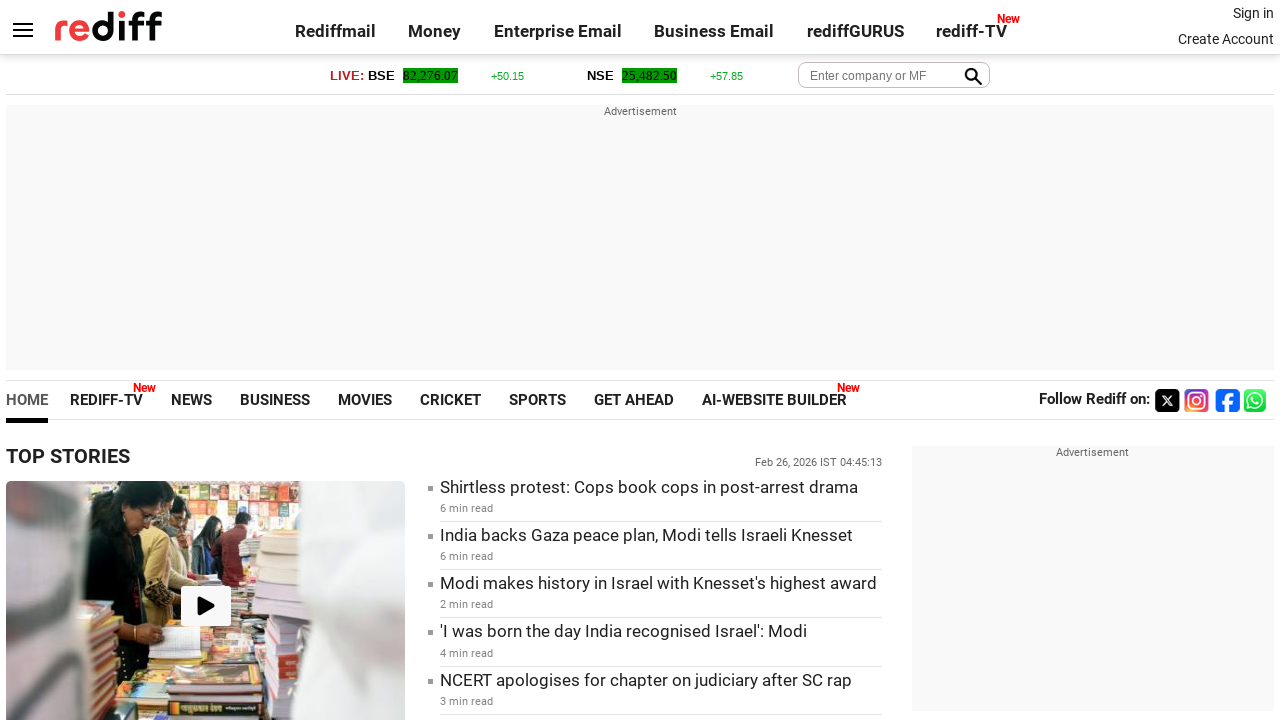

Found link containing 'Mone', stopping iteration
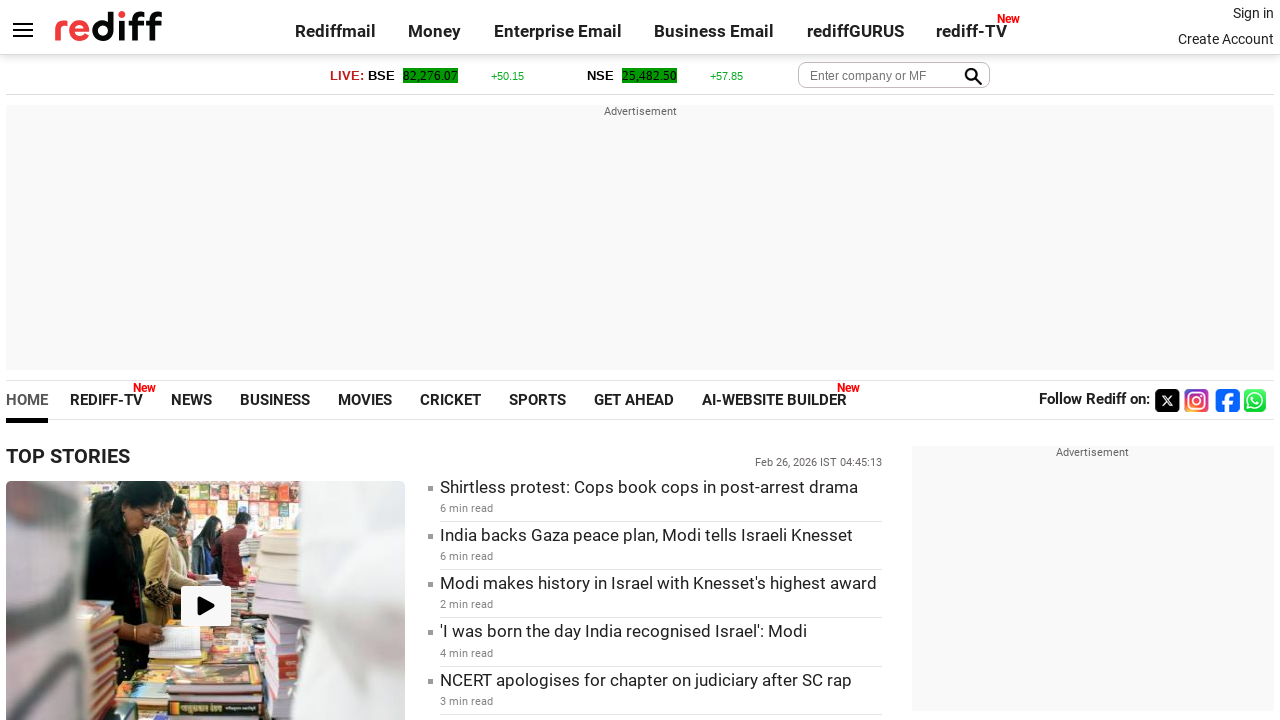

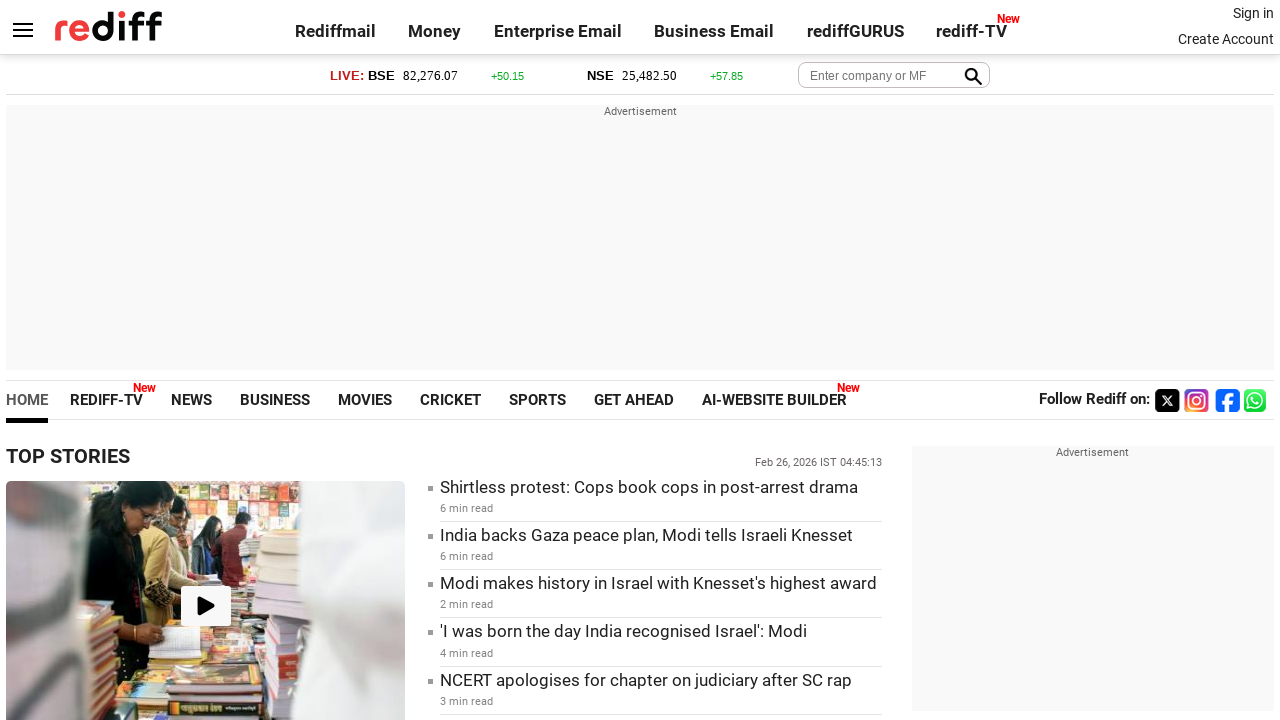